Navigates to the OrangeHRM demo site and verifies that the page title equals "OrangeHRM"

Starting URL: https://opensource-demo.orangehrmlive.com/

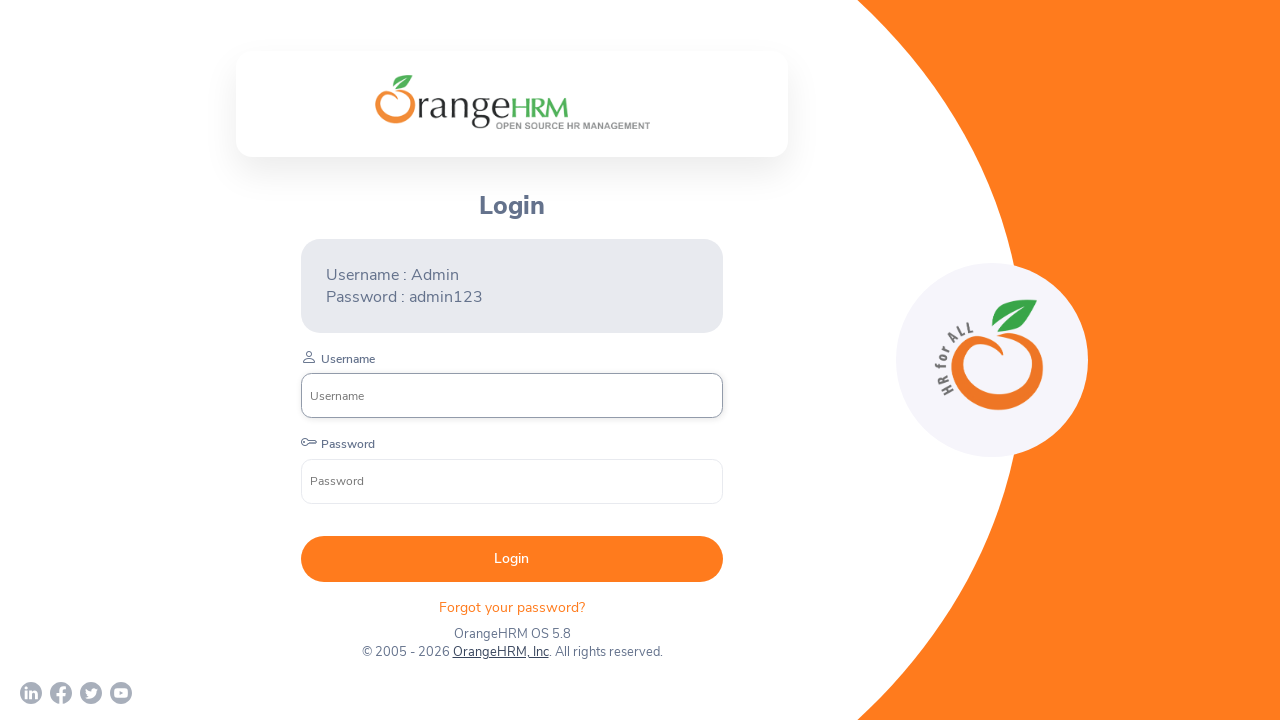

Navigated to OrangeHRM demo site
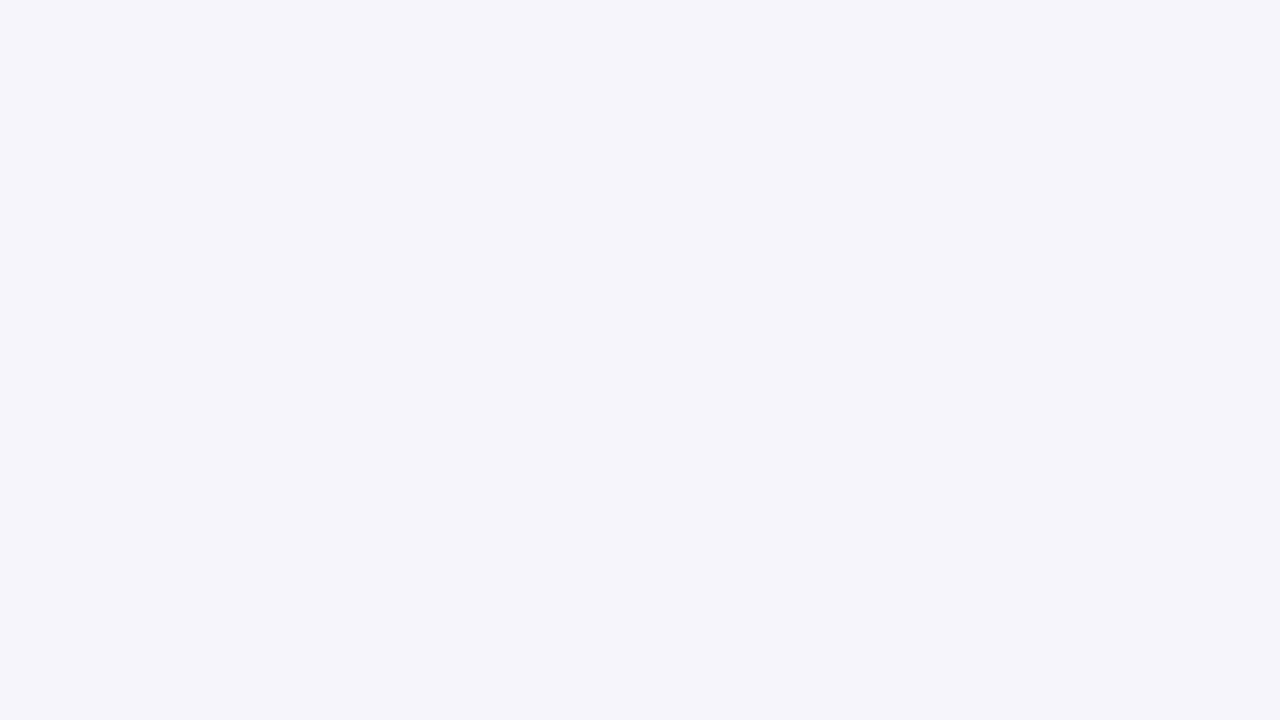

Verified page title equals 'OrangeHRM'
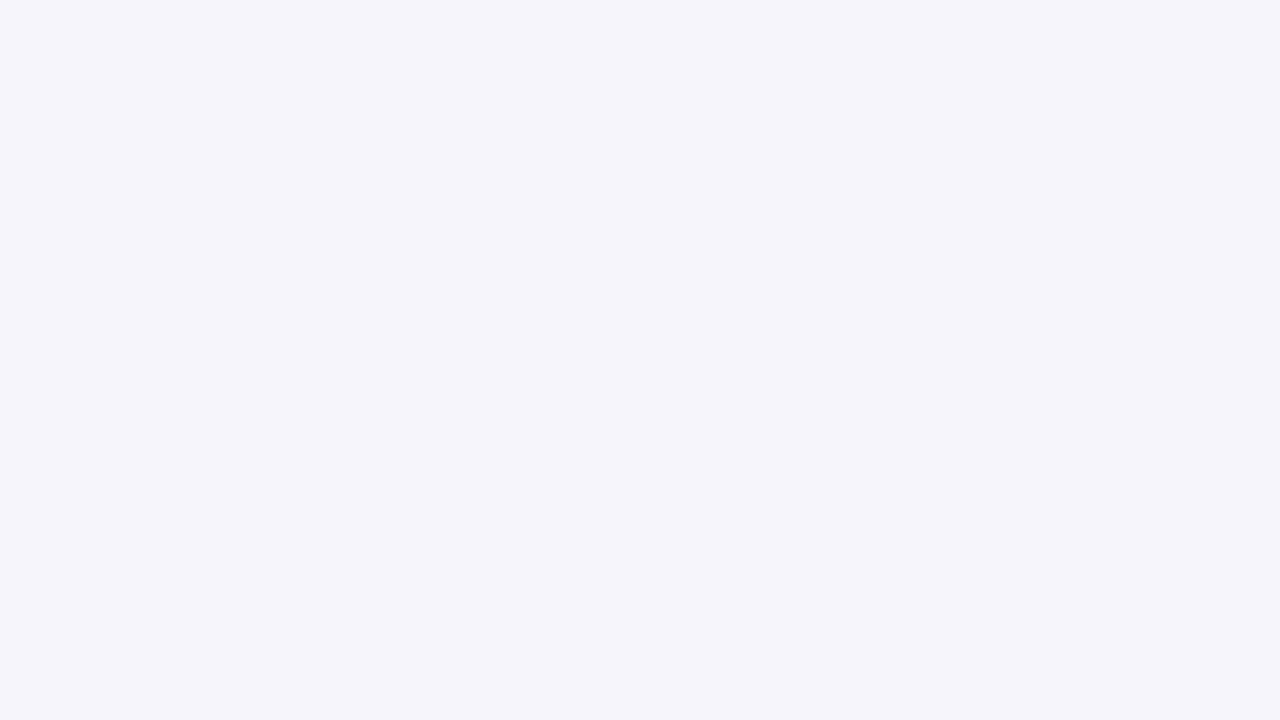

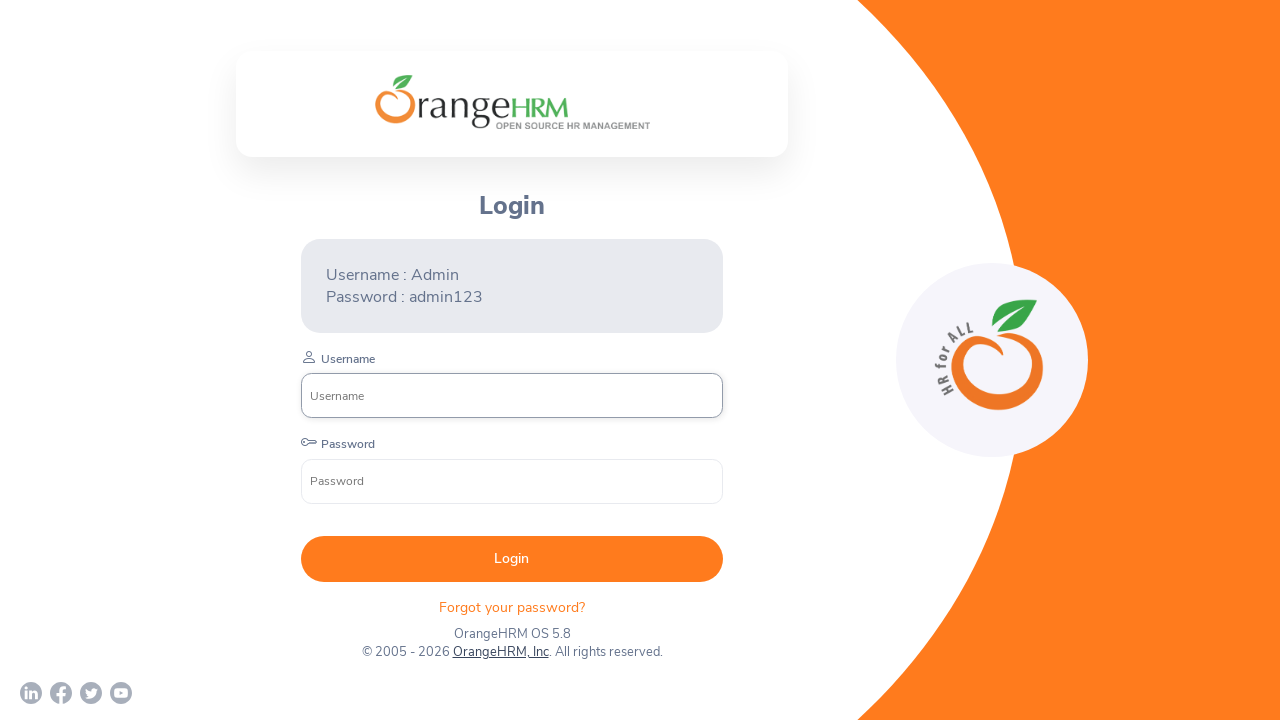